Navigates to the nopCommerce demo site and verifies that footer links are present and accessible

Starting URL: https://demo.nopcommerce.com/

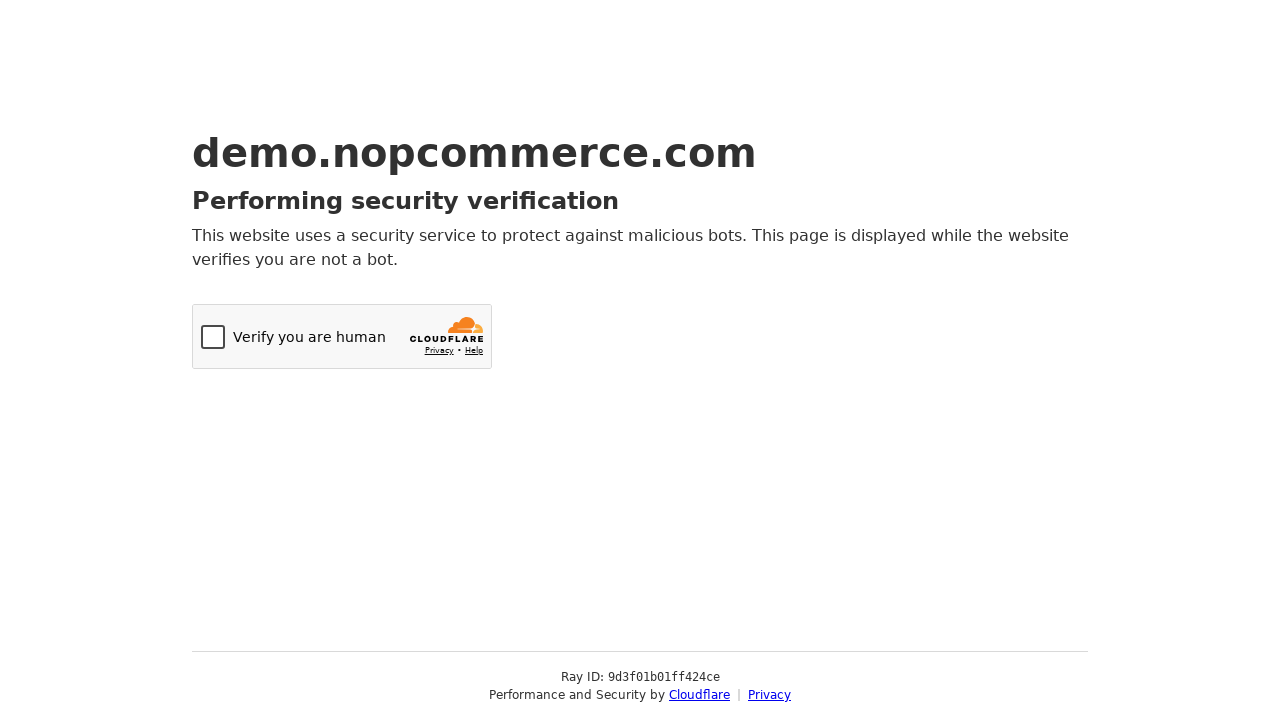

Navigated to nopCommerce demo site
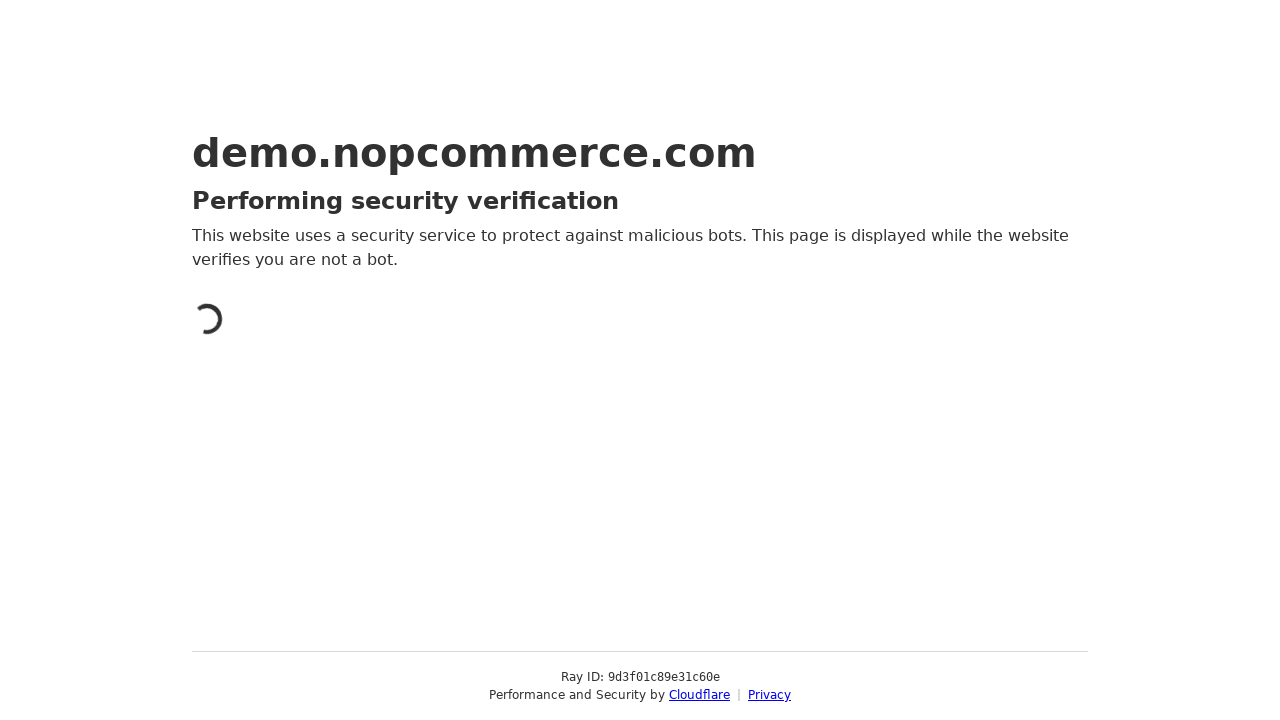

Footer links loaded and are present
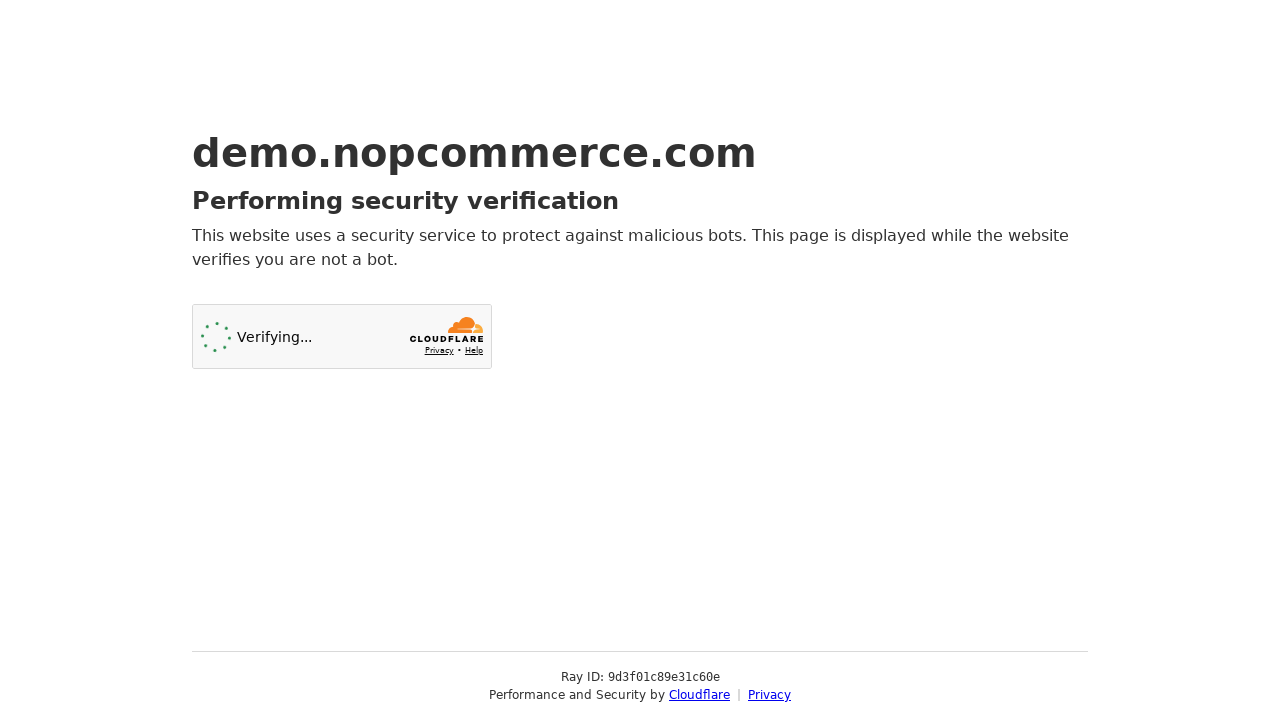

Located footer links
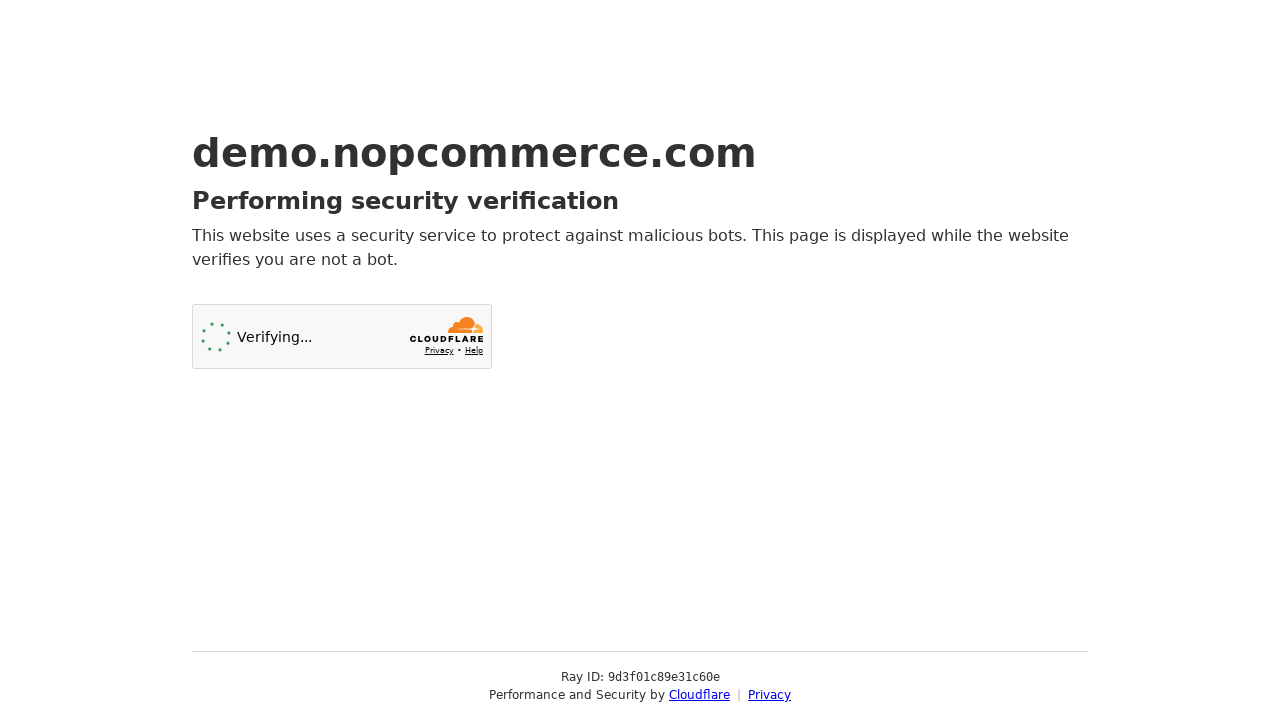

Verified that footer links are present and accessible
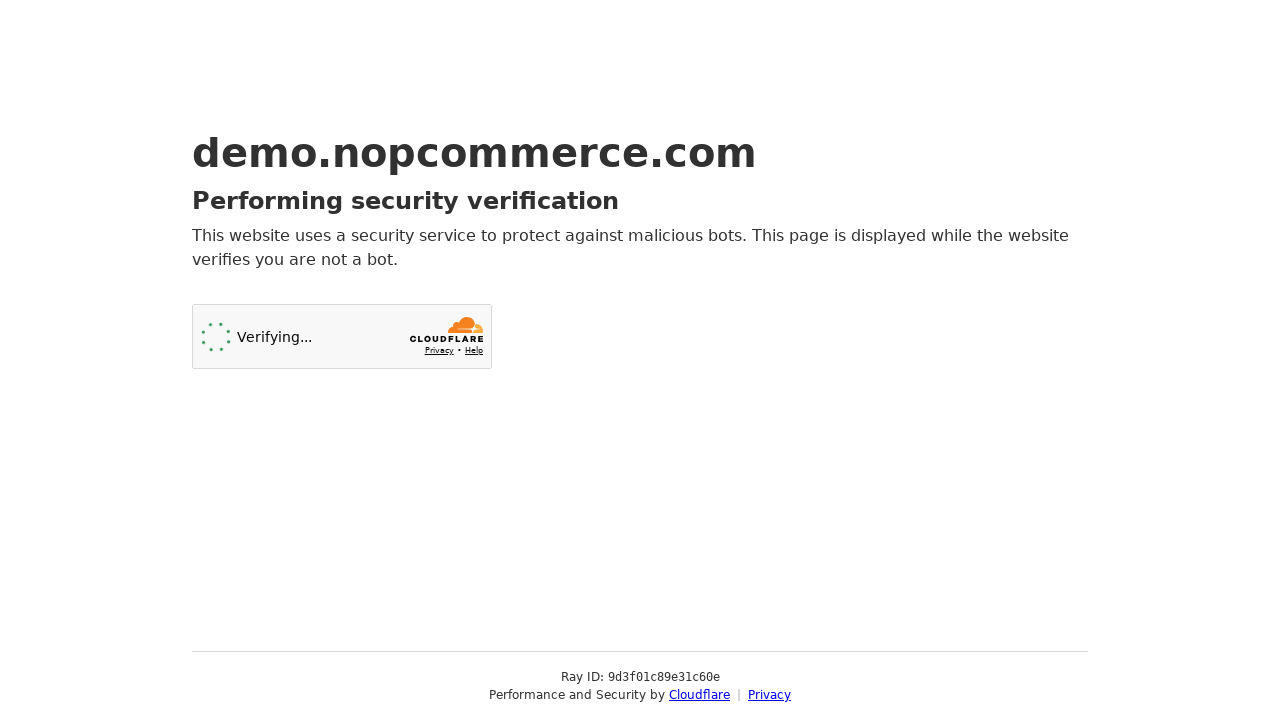

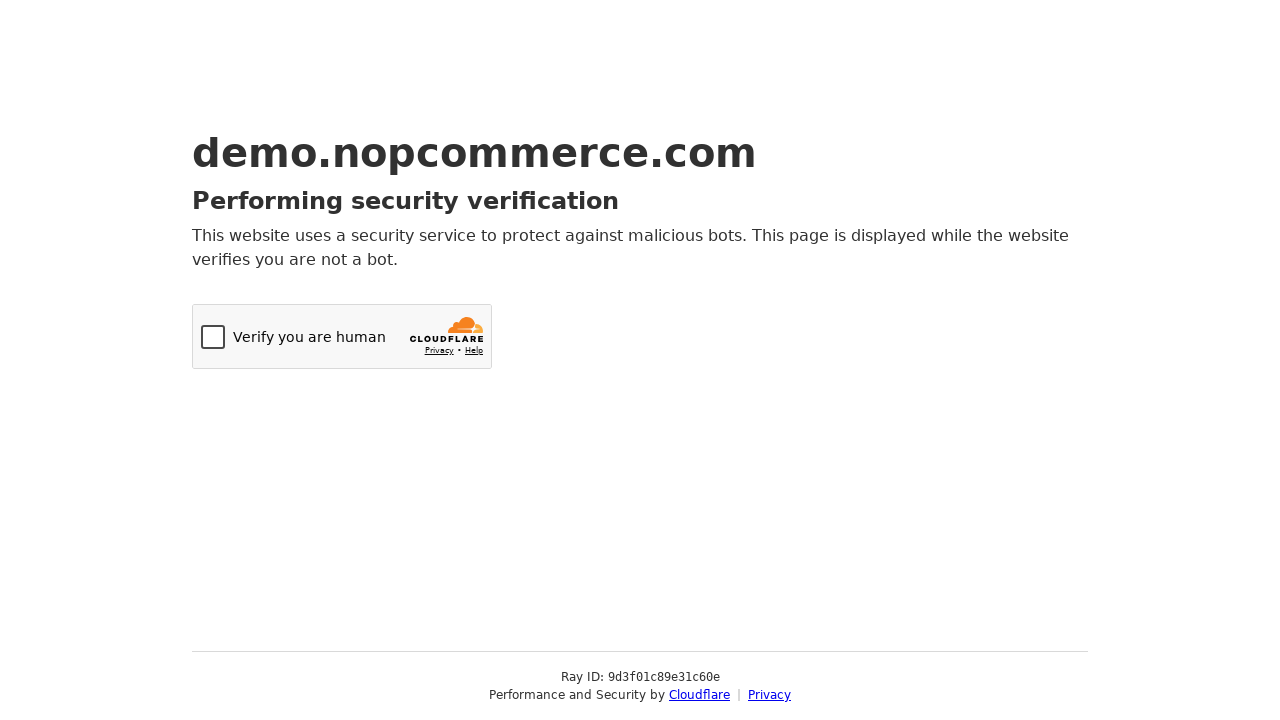